Tests click-and-hold followed by move and release mouse actions for drag operation

Starting URL: https://crossbrowsertesting.github.io/drag-and-drop

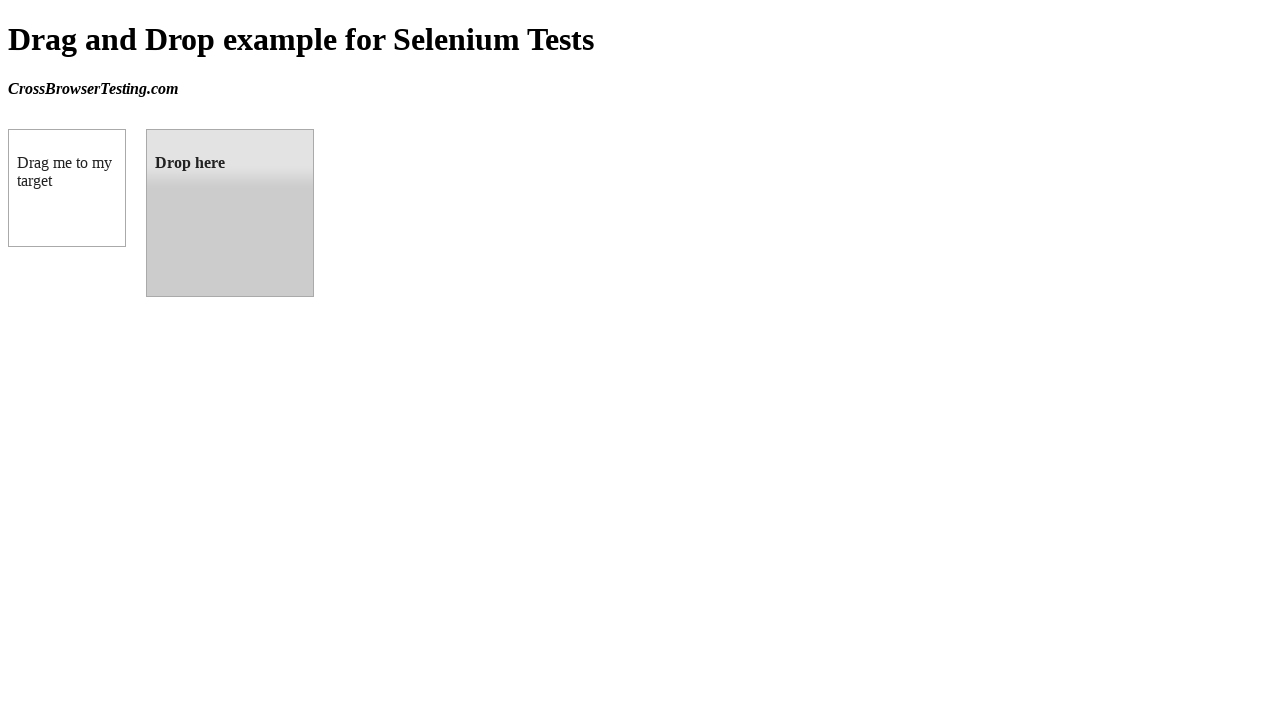

Located draggable source element
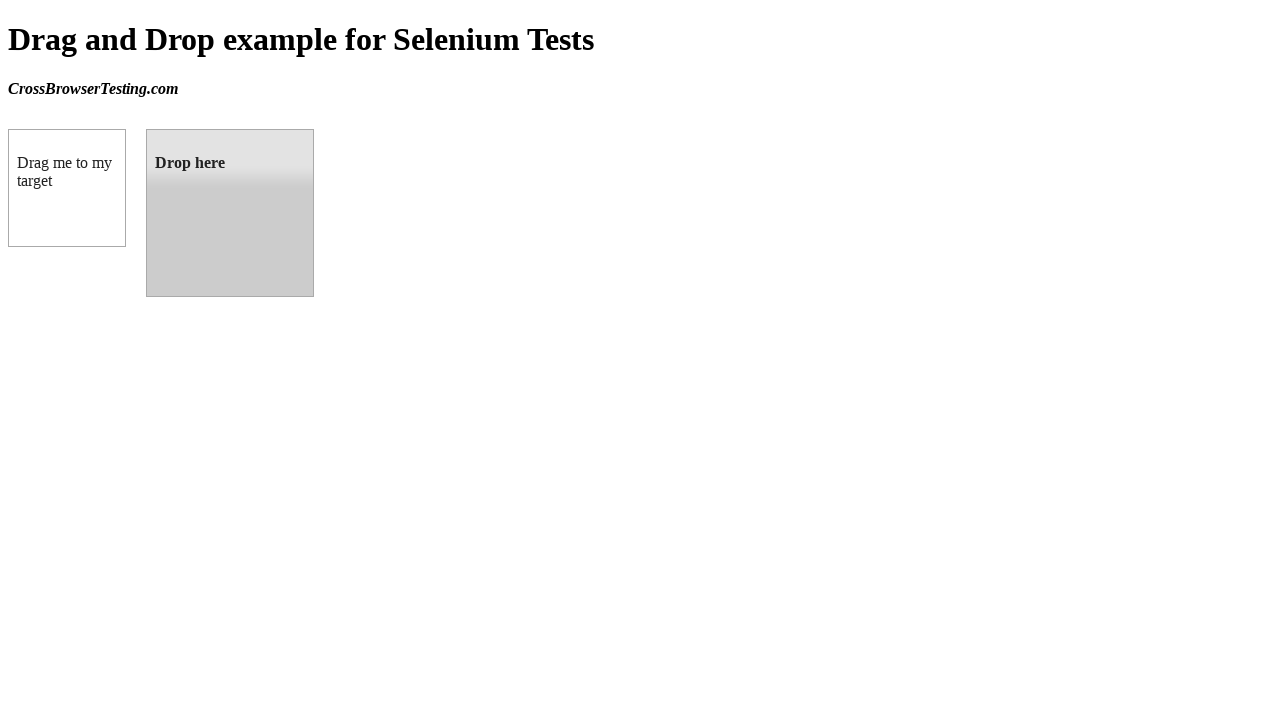

Located droppable target element
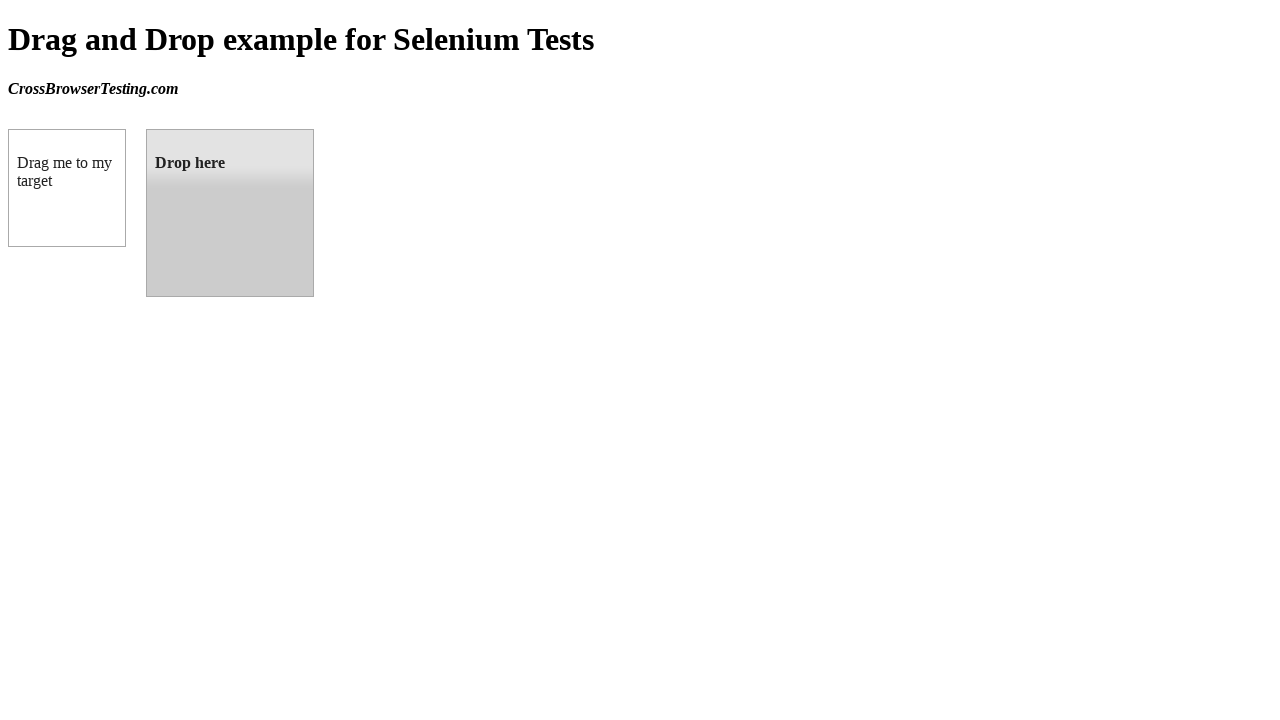

Retrieved bounding box of source element
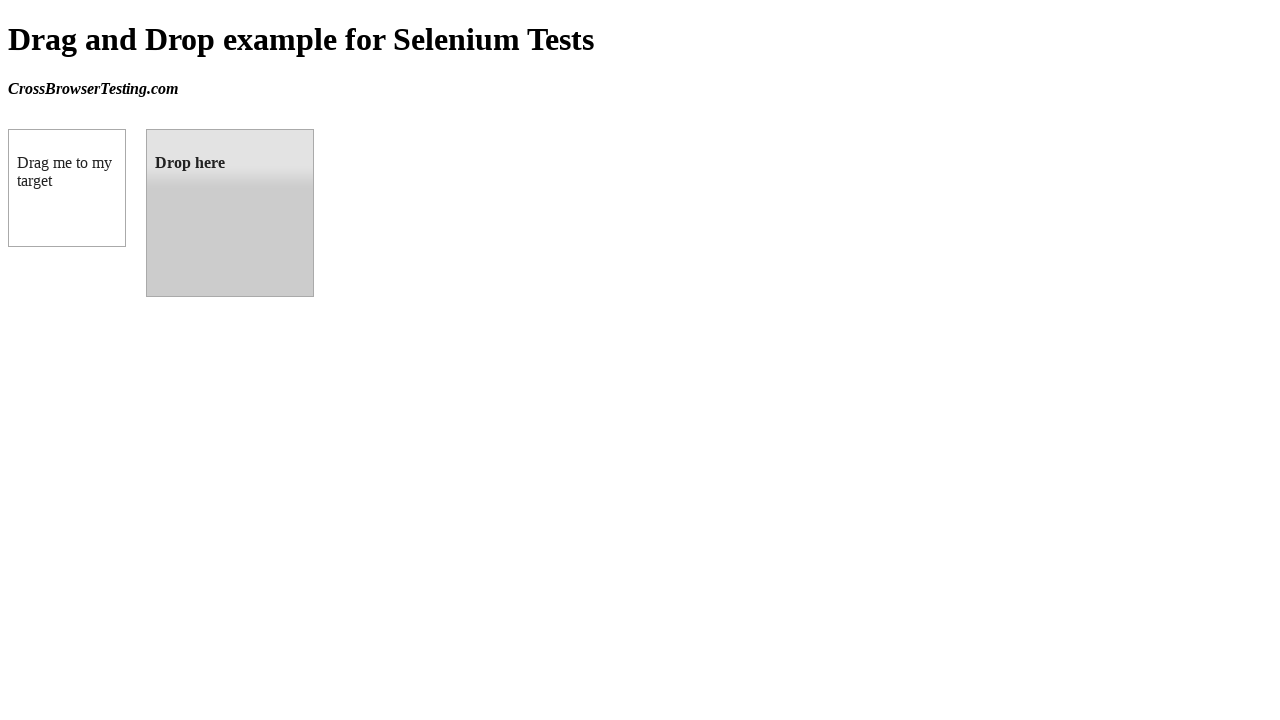

Retrieved bounding box of target element
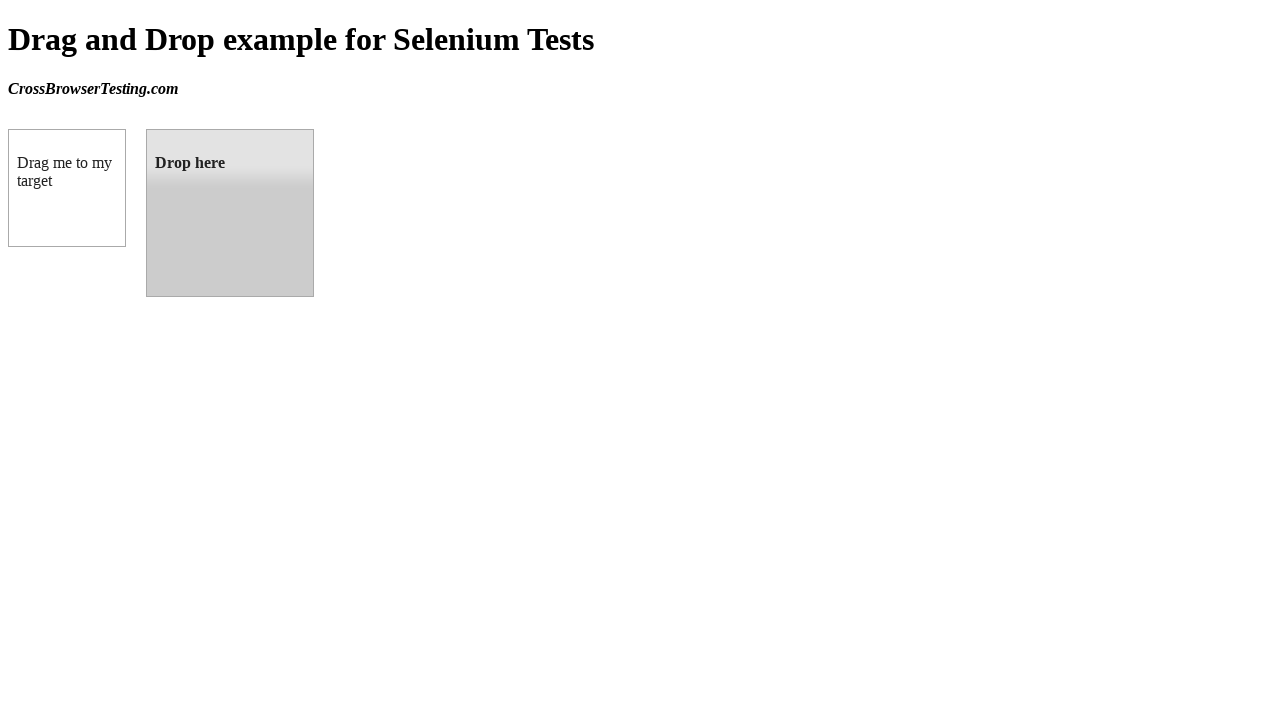

Moved mouse to center of draggable element at (67, 188)
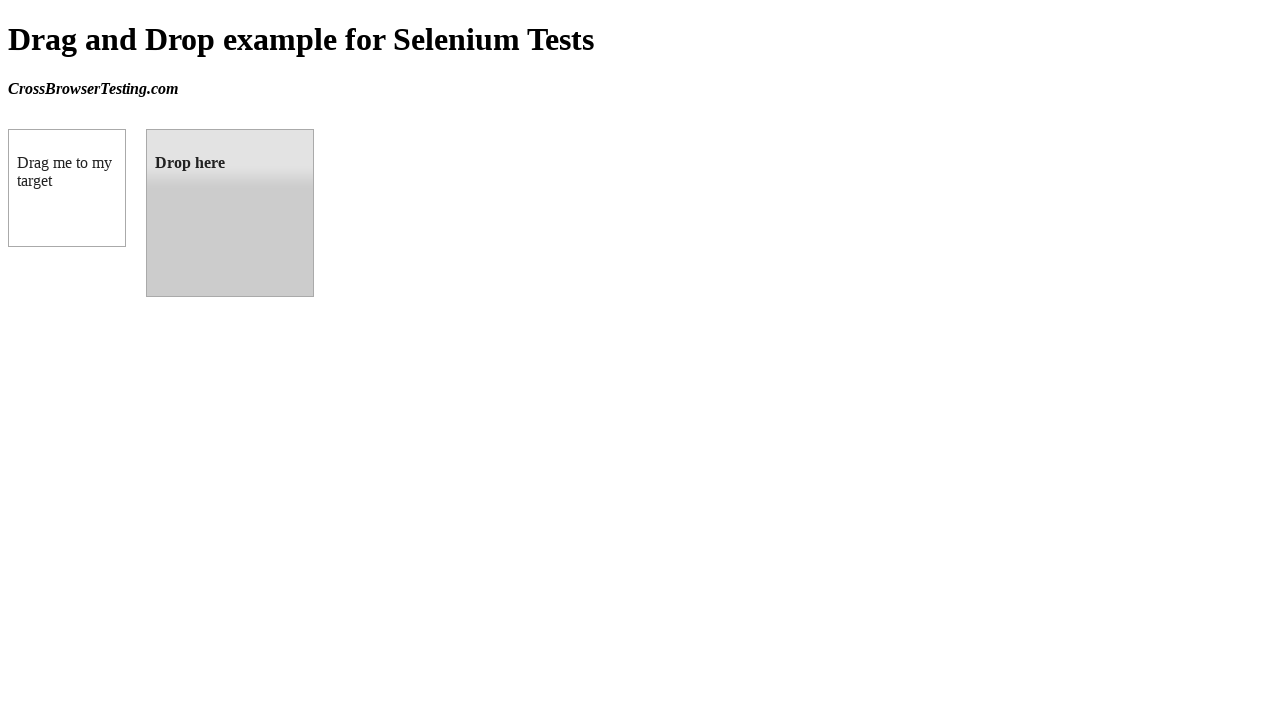

Pressed mouse button down on source element at (67, 188)
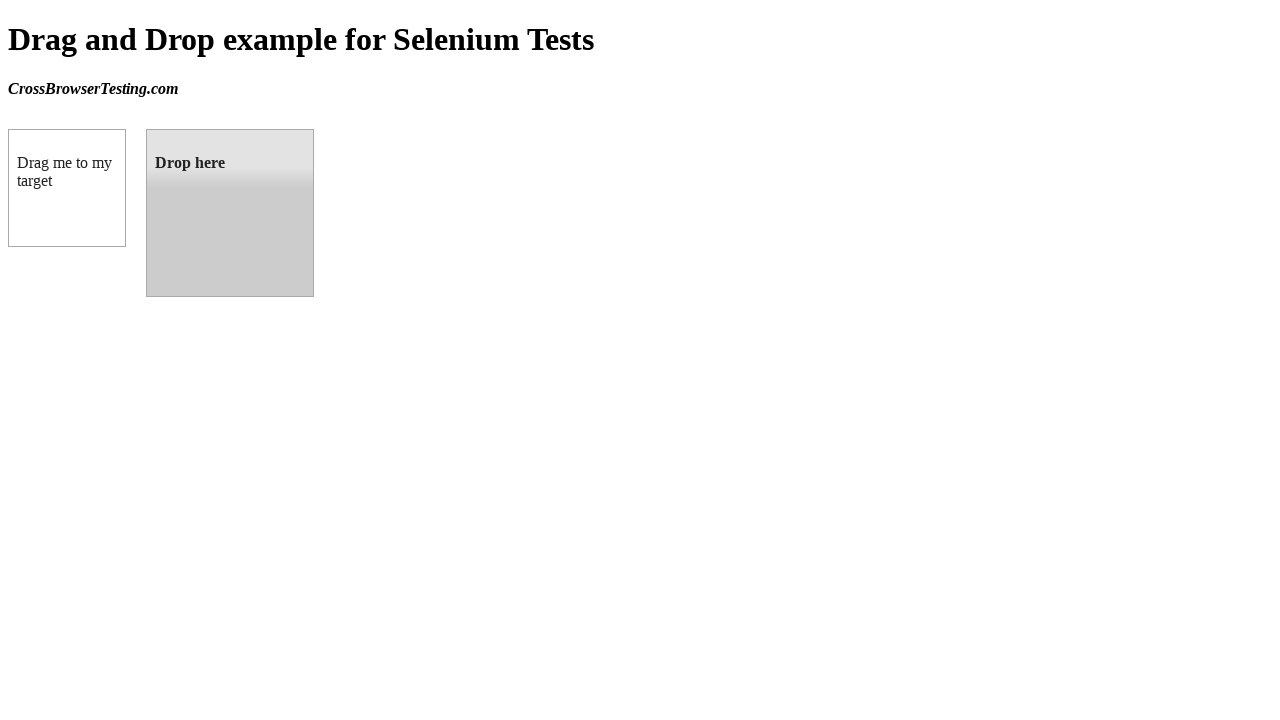

Moved mouse to center of droppable target element at (230, 213)
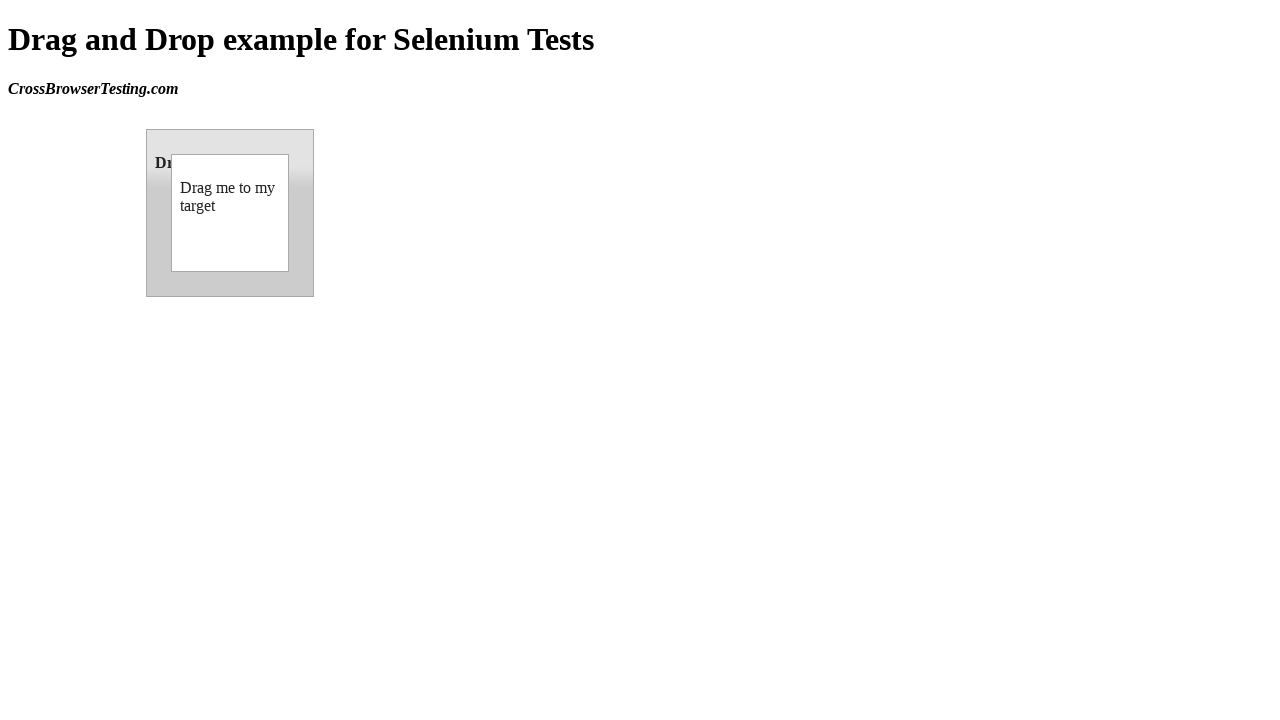

Released mouse button to complete drag and drop at (230, 213)
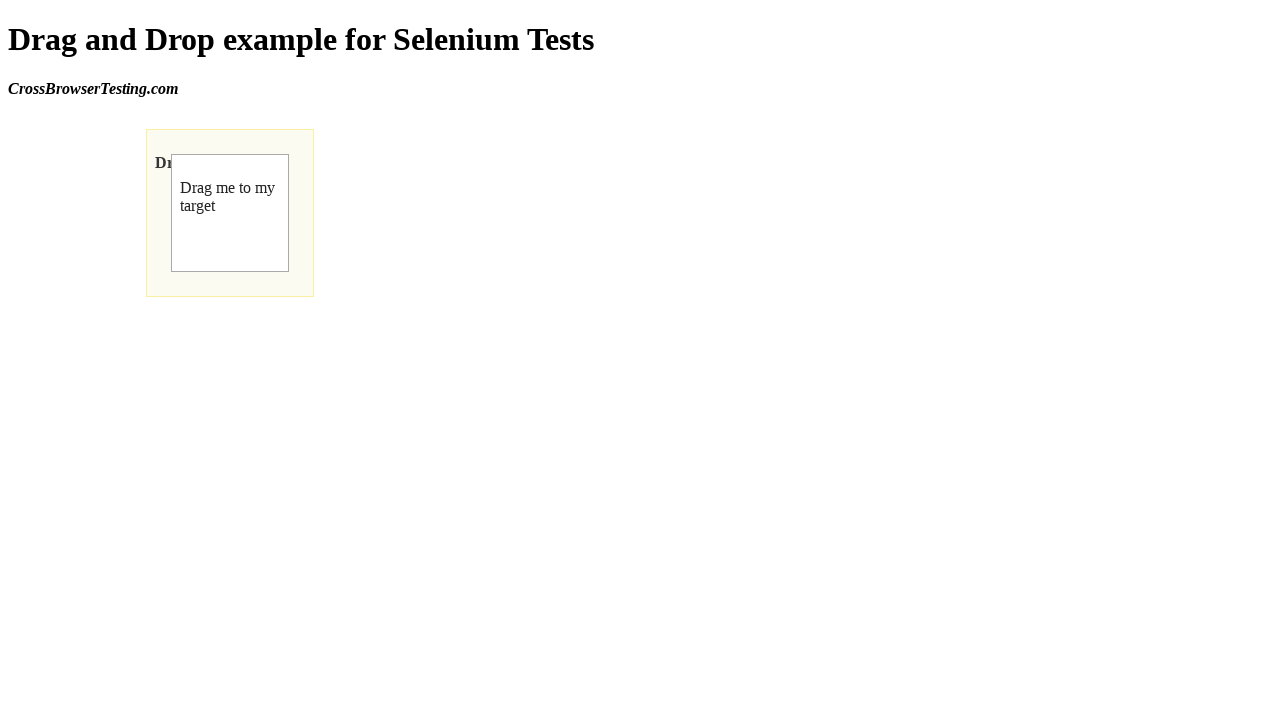

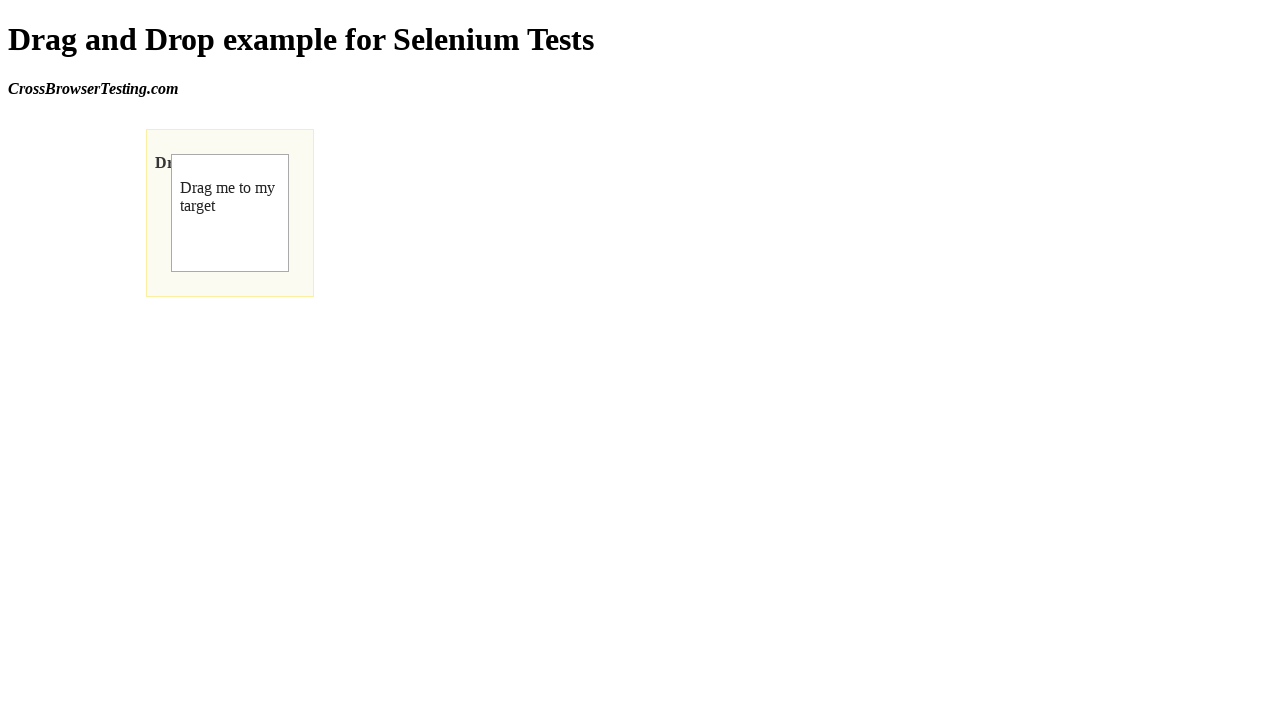